Verifies that the URL changes correctly after clicking Form Authentication link

Starting URL: https://the-internet.herokuapp.com

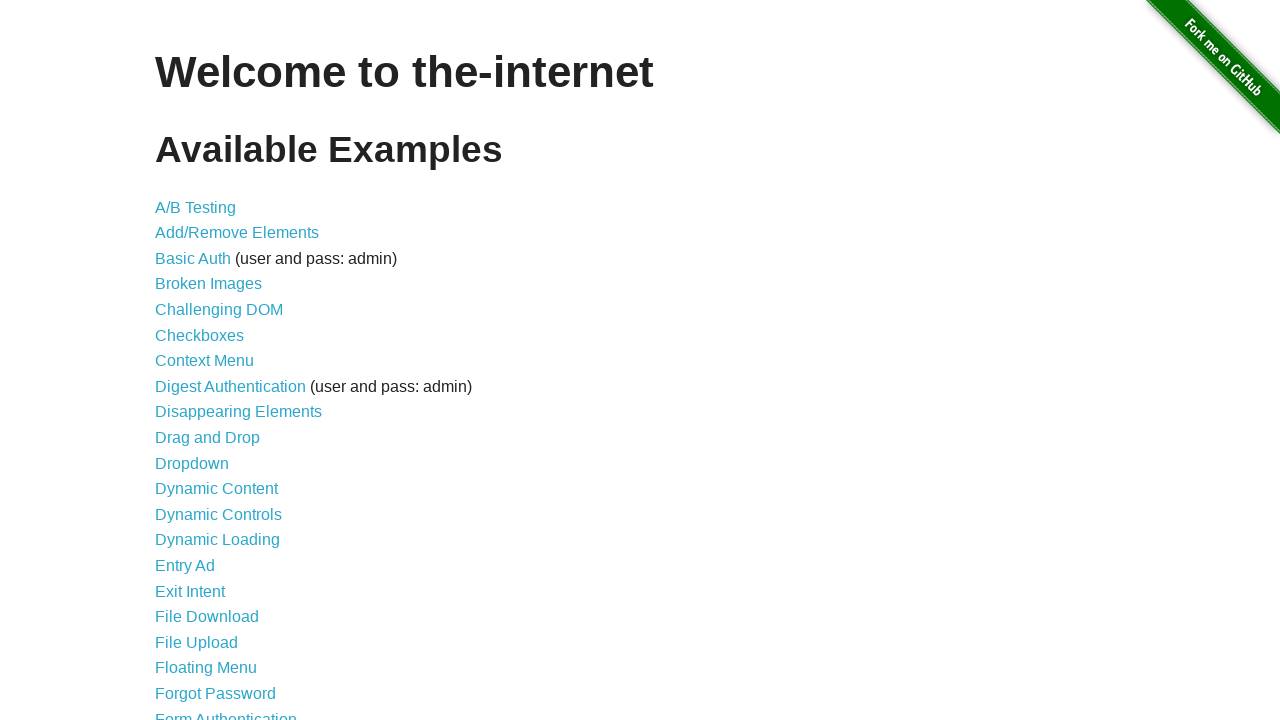

Clicked Form Authentication link at (226, 712) on xpath=//a[text()="Form Authentication"]
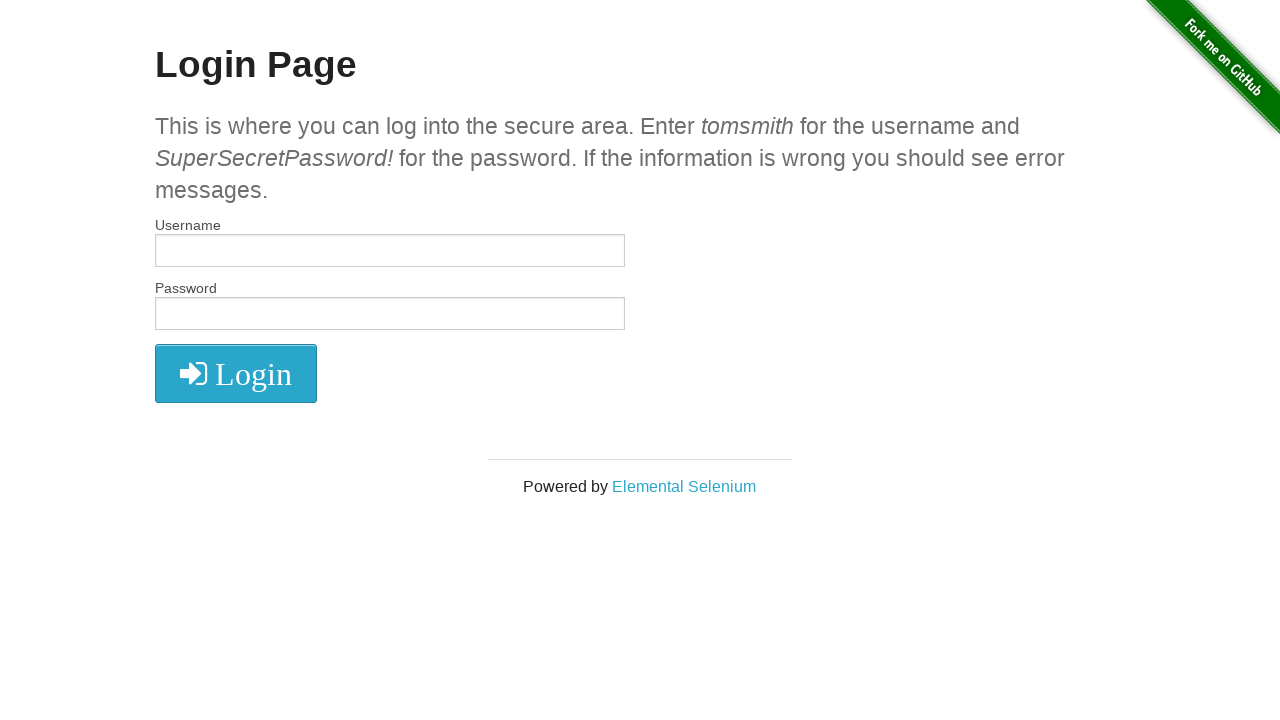

Verified URL changed to https://the-internet.herokuapp.com/login
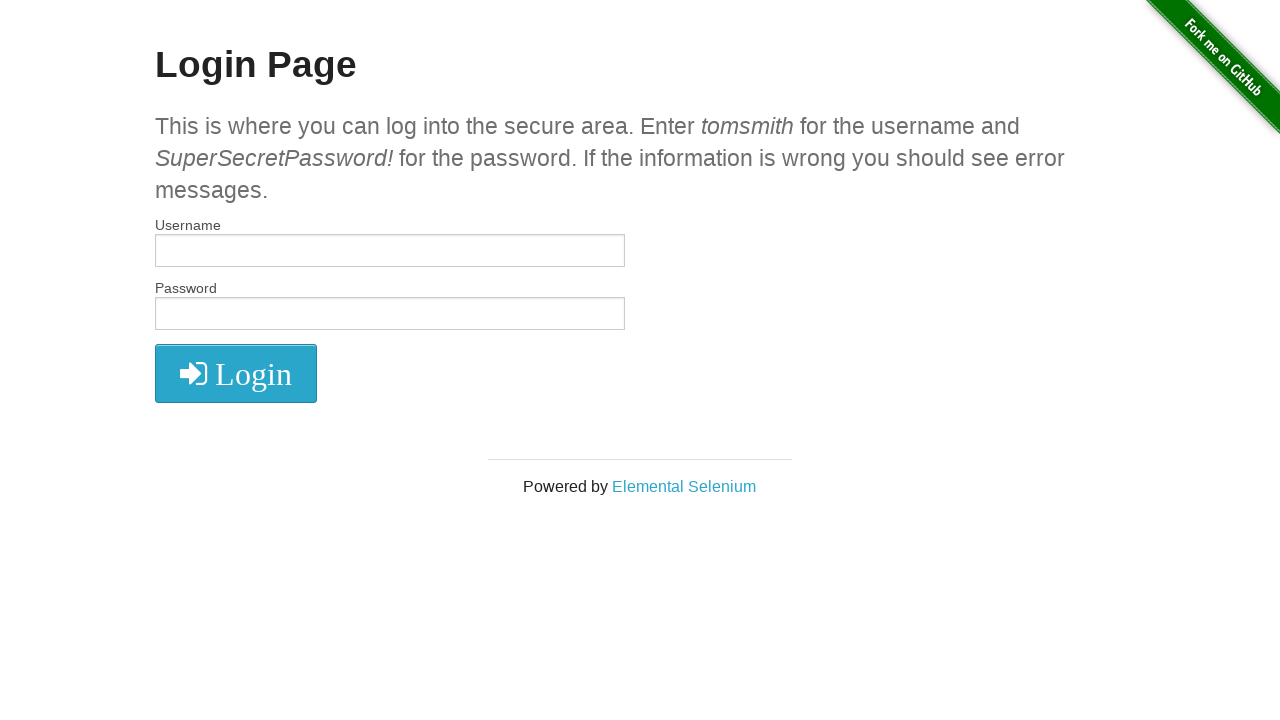

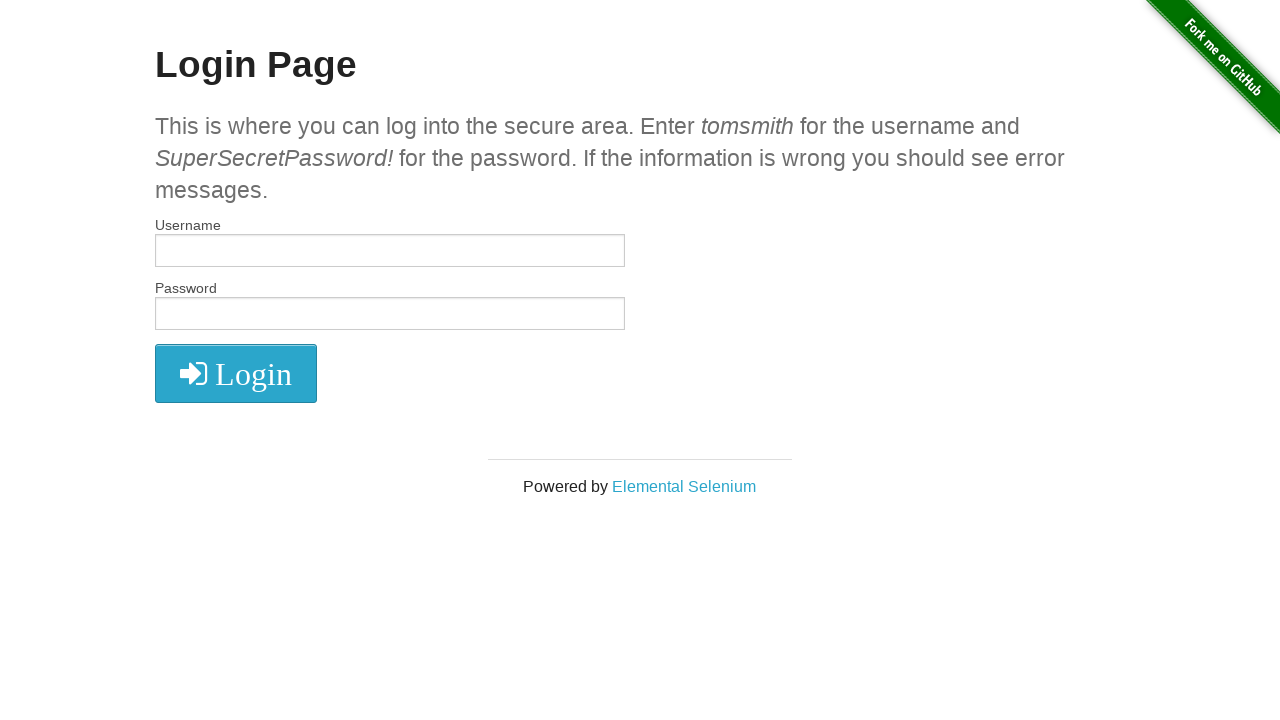